Tests mouse hover interactions on a blog page by hovering over a menu element and then interacting with a submenu item.

Starting URL: http://omayo.blogspot.com/

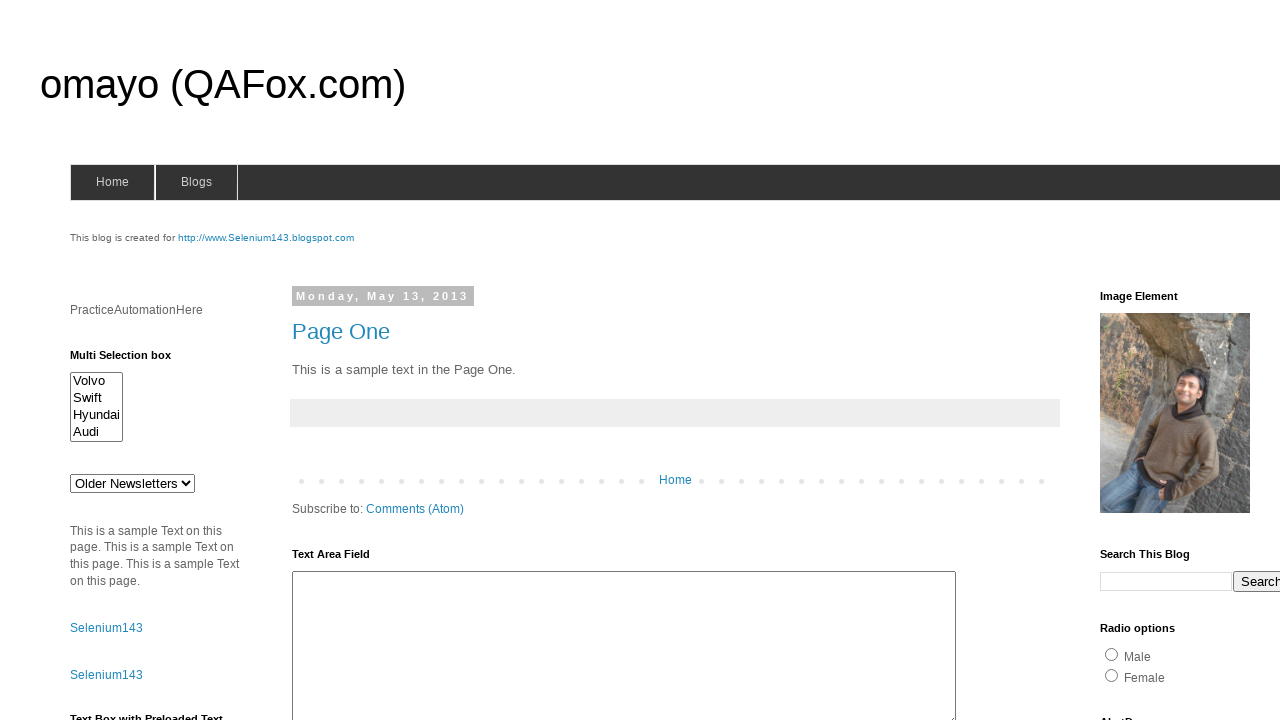

Hovered over blogs menu element at (196, 182) on #blogsmenu
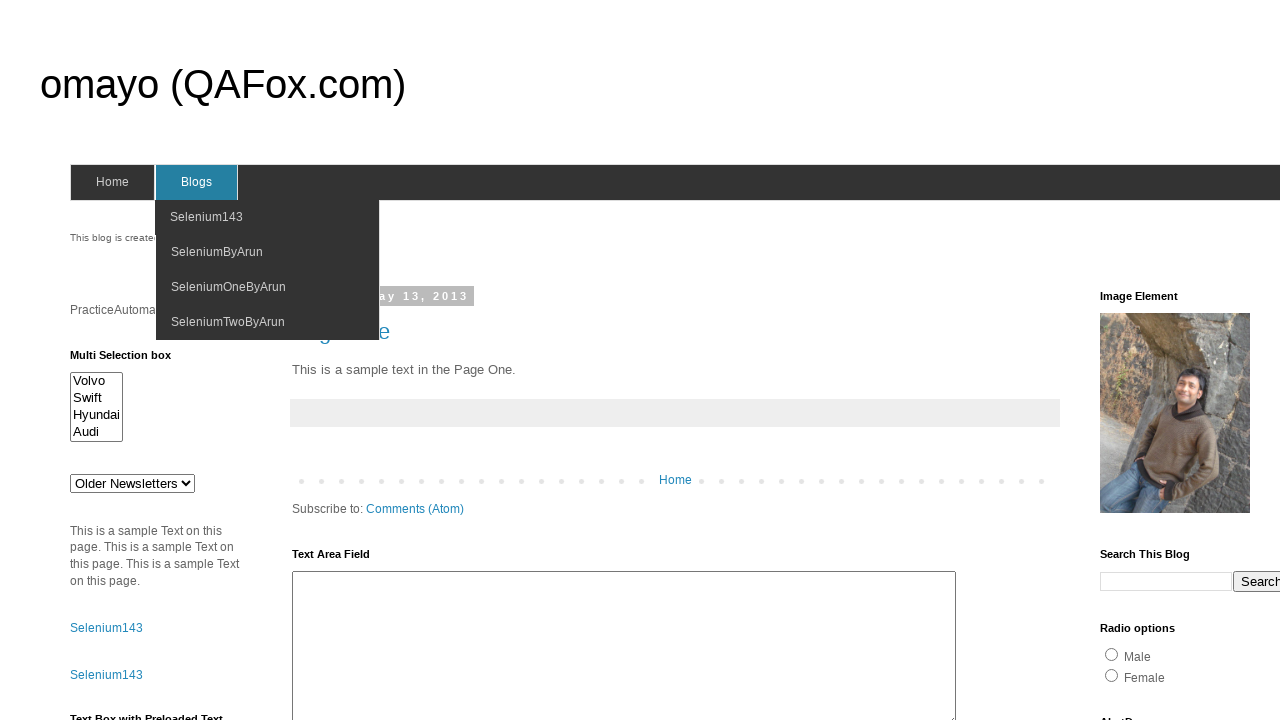

Hovered over SeleniumOneByArun submenu item at (228, 287) on xpath=//a/span[text()='SeleniumOneByArun']
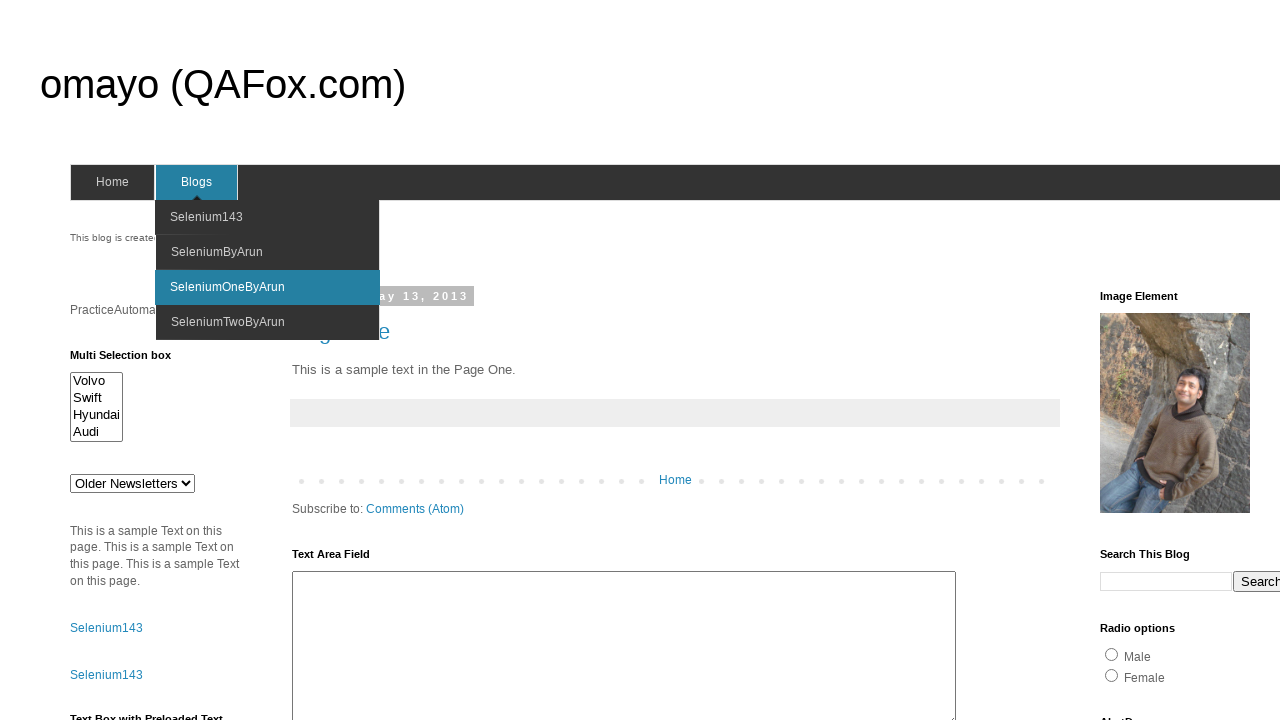

Clicked on SeleniumOneByArun submenu item at (228, 287) on xpath=//a/span[text()='SeleniumOneByArun']
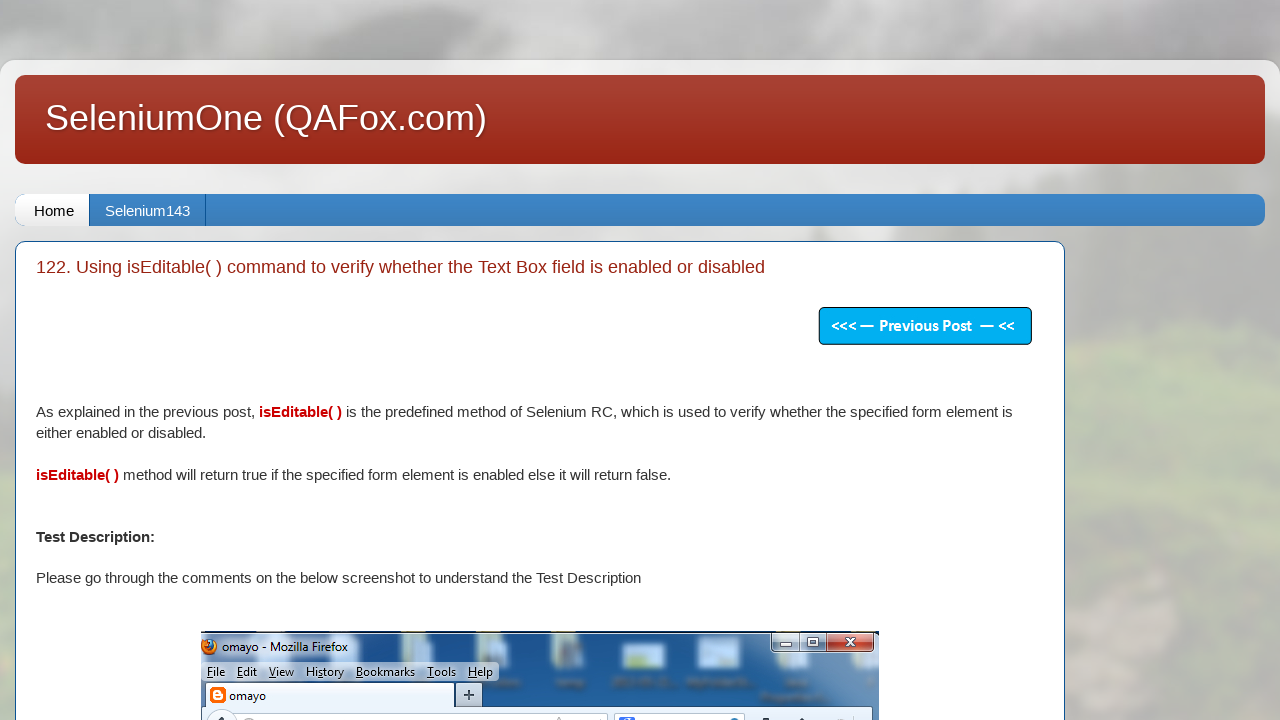

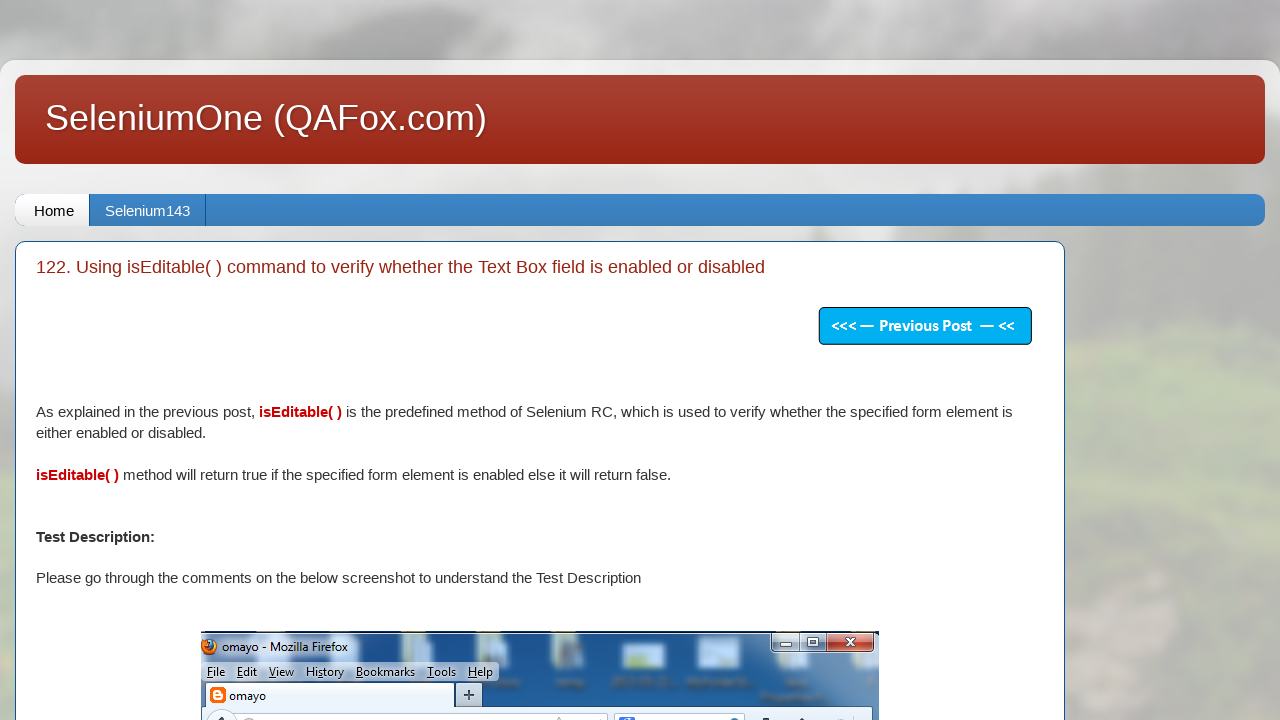